Adds 5 rows to a dynamic table by clicking Add New button, filling in name, department and phone fields, then confirming with the Add button for each row

Starting URL: https://www.tutorialrepublic.com/snippets/bootstrap/table-with-add-and-delete-row-feature.php

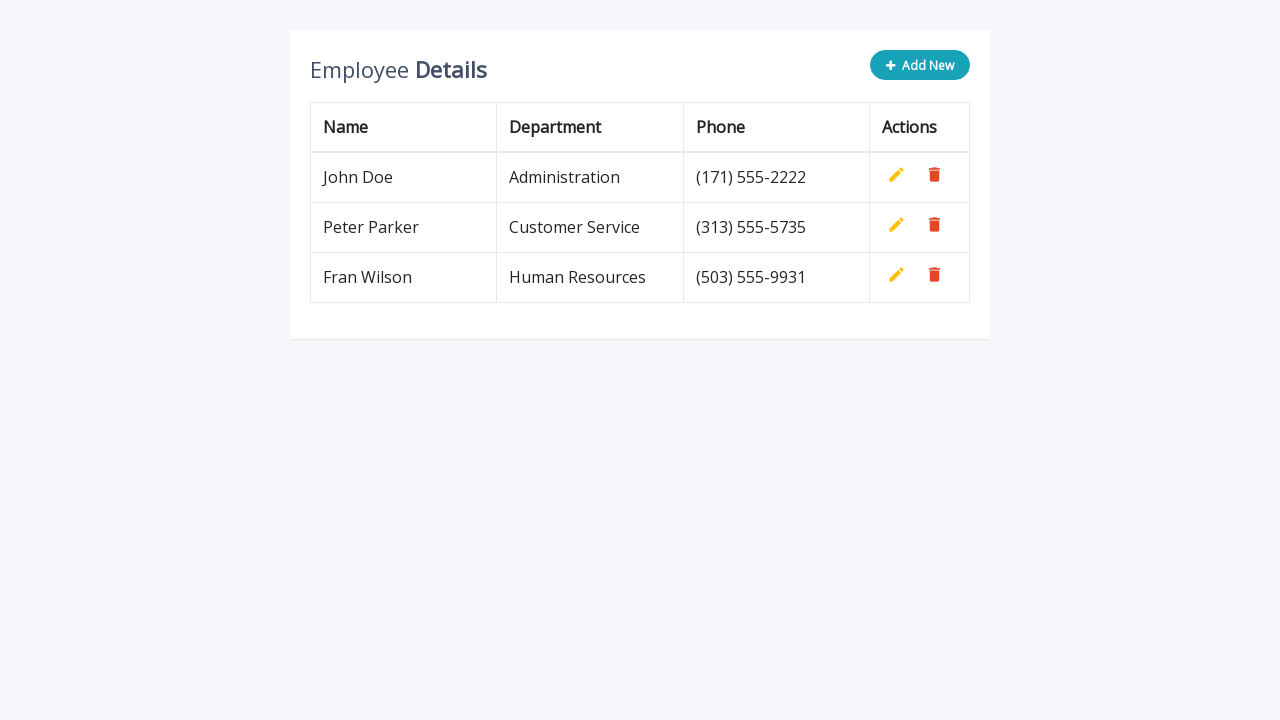

Navigated to the table with add and delete row feature page
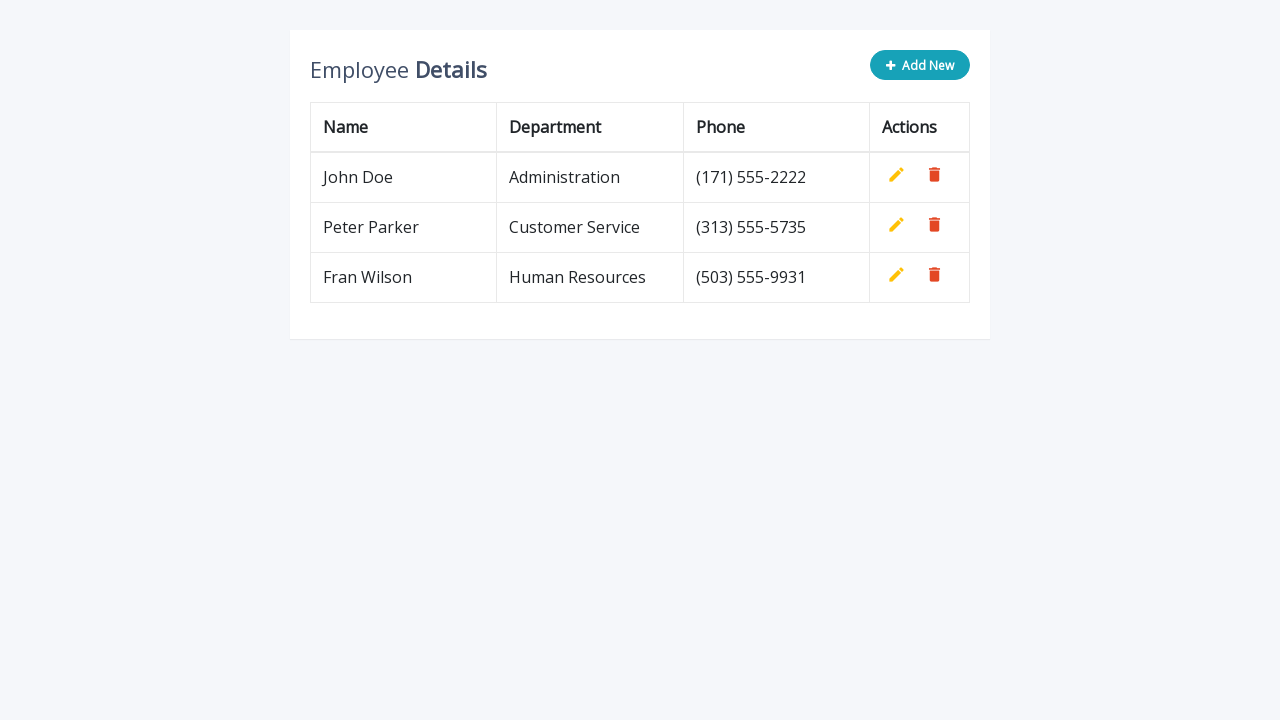

Clicked Add New button for row 1 at (920, 65) on xpath=//div[@class='col-sm-4']/button
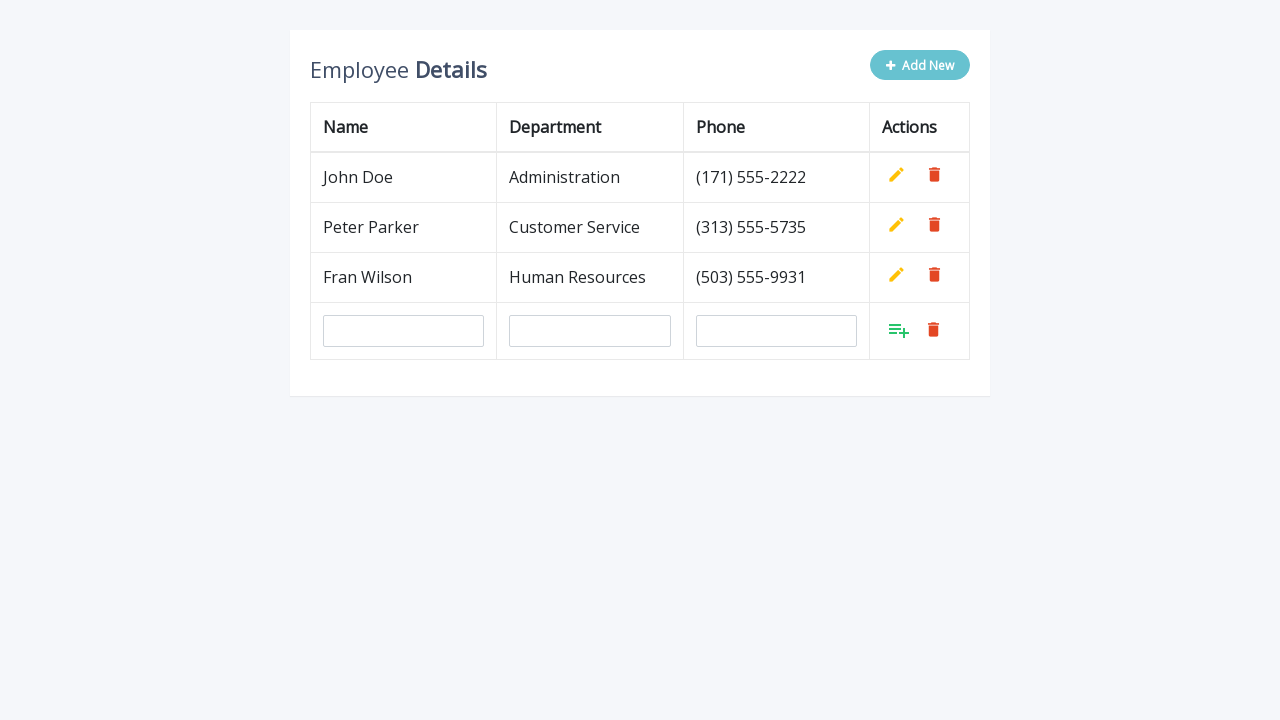

Filled in name field with 'John Smith' for row 1 on //input[last()][@id='name']
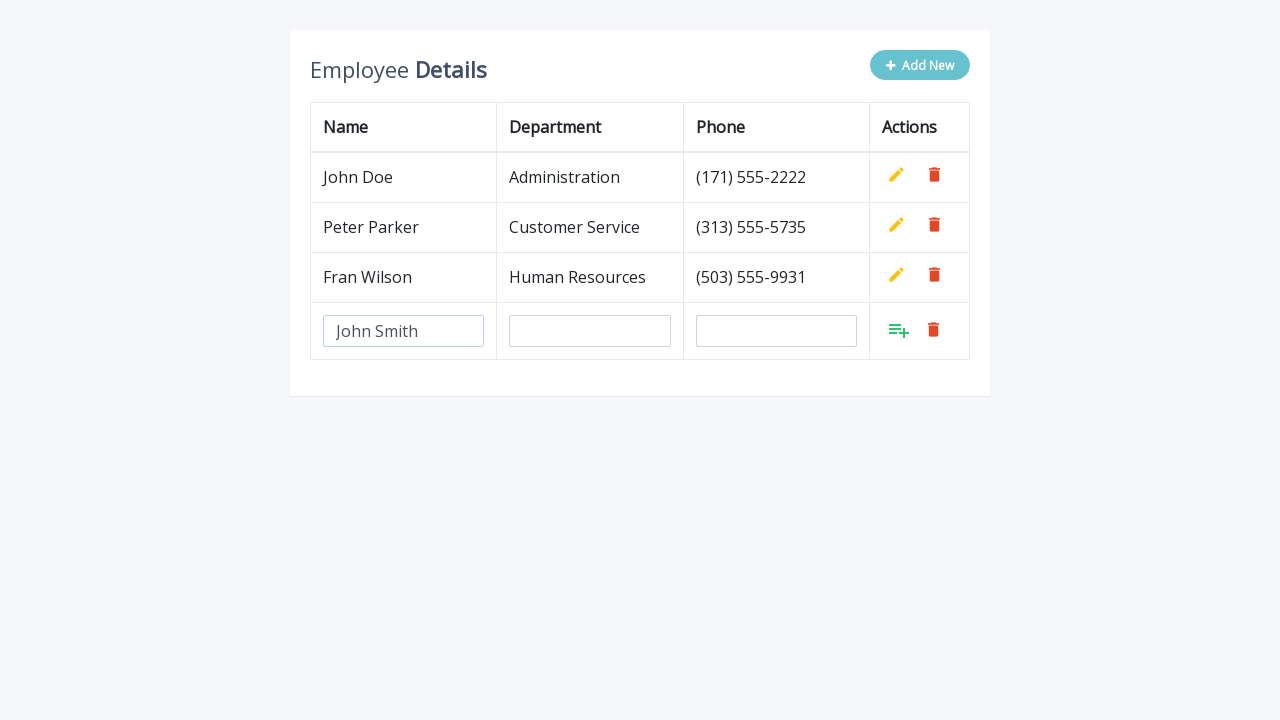

Filled in department field with 'Engineering' for row 1 on //input[last()][@id='department']
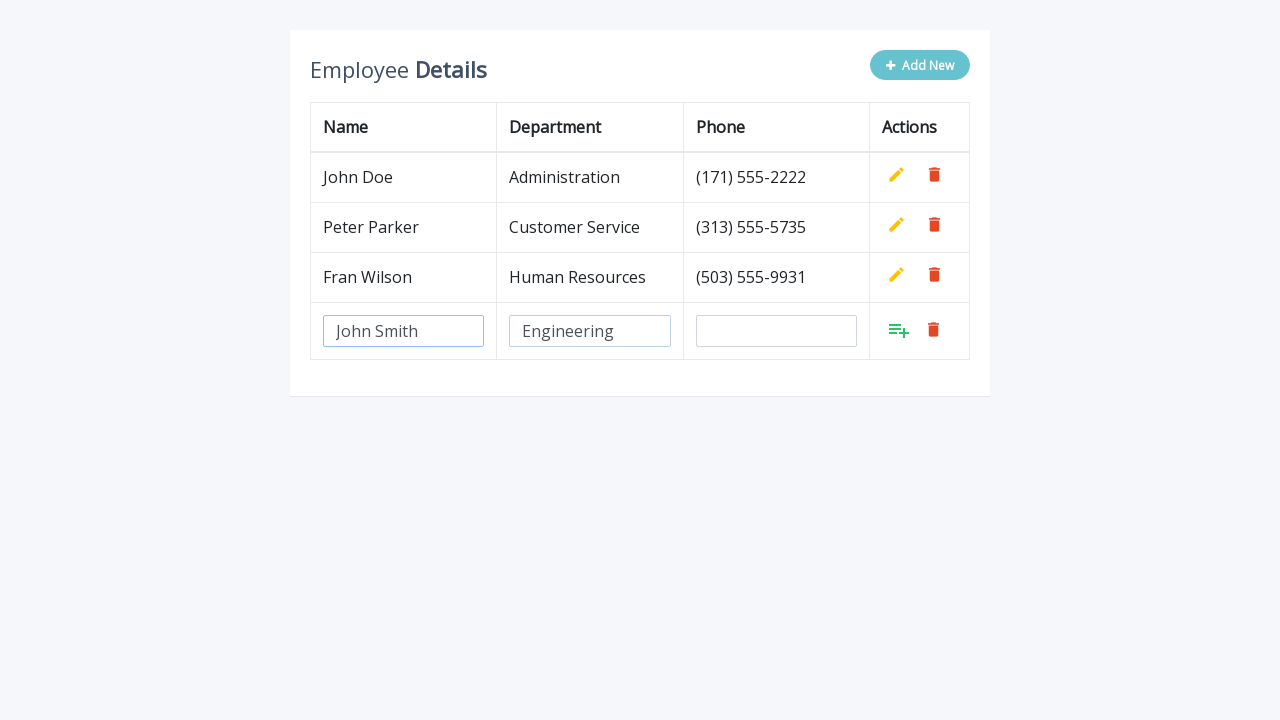

Filled in phone field with '0125551234' for row 1 on //input[last()][@id='phone']
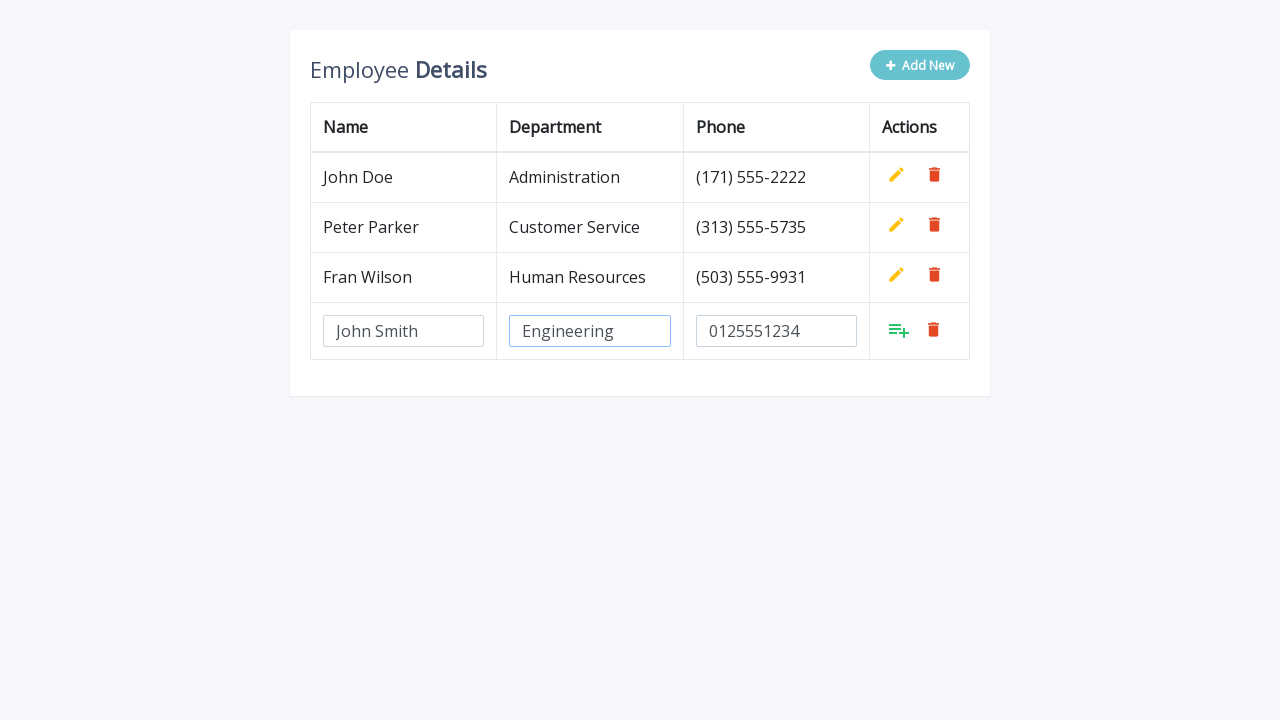

Clicked Add button to confirm row 1 at (899, 330) on xpath=//tr[last()]//a[@class='add']
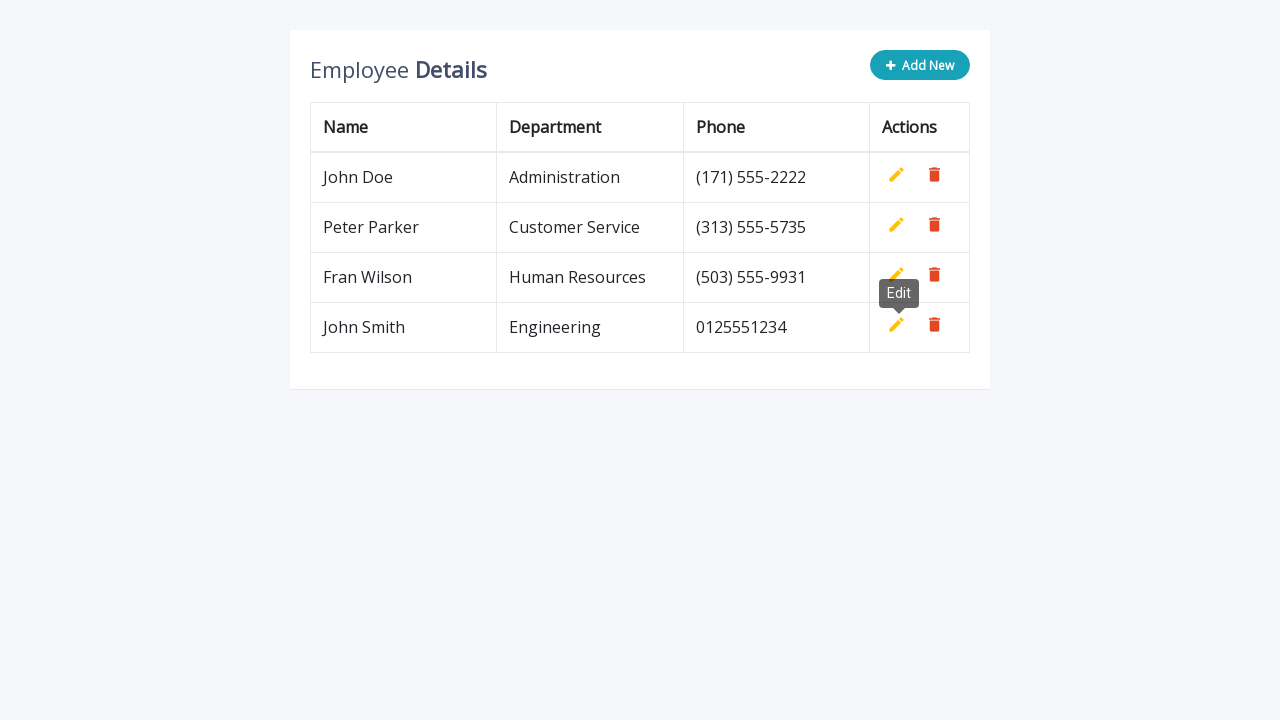

Clicked Add New button for row 2 at (920, 65) on xpath=//div[@class='col-sm-4']/button
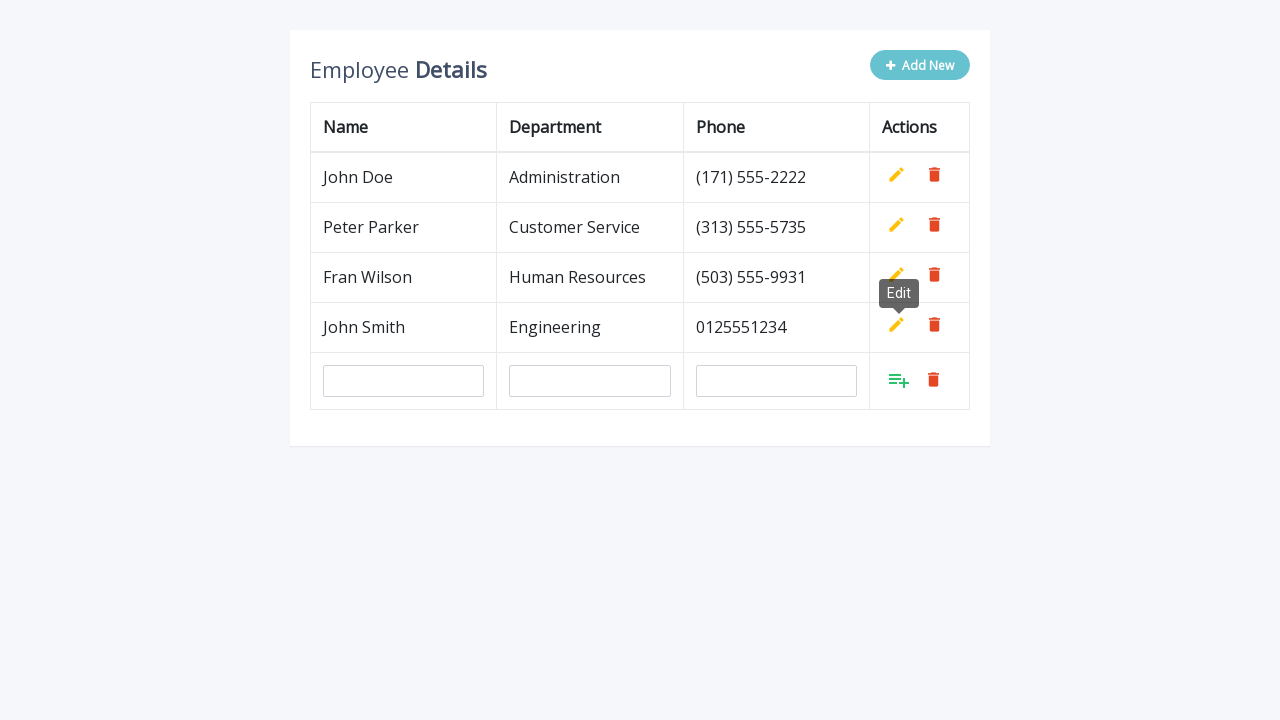

Filled in name field with 'John Smith' for row 2 on //input[last()][@id='name']
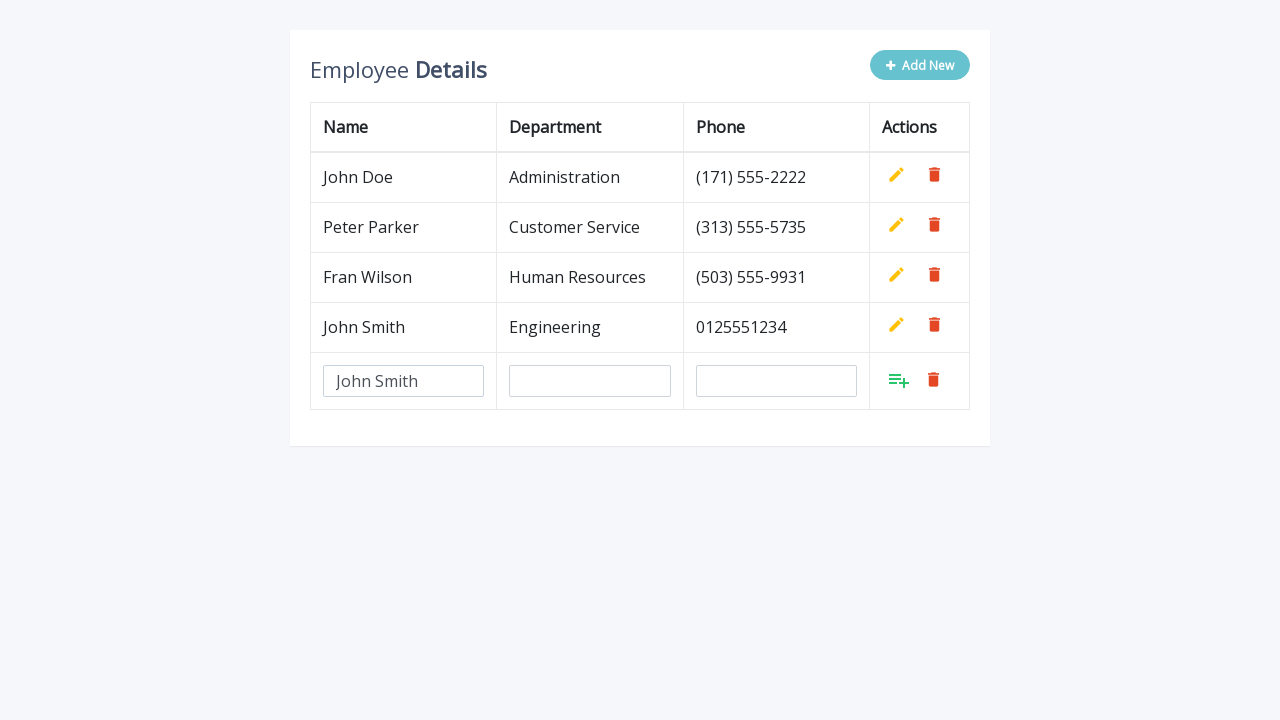

Filled in department field with 'Engineering' for row 2 on //input[last()][@id='department']
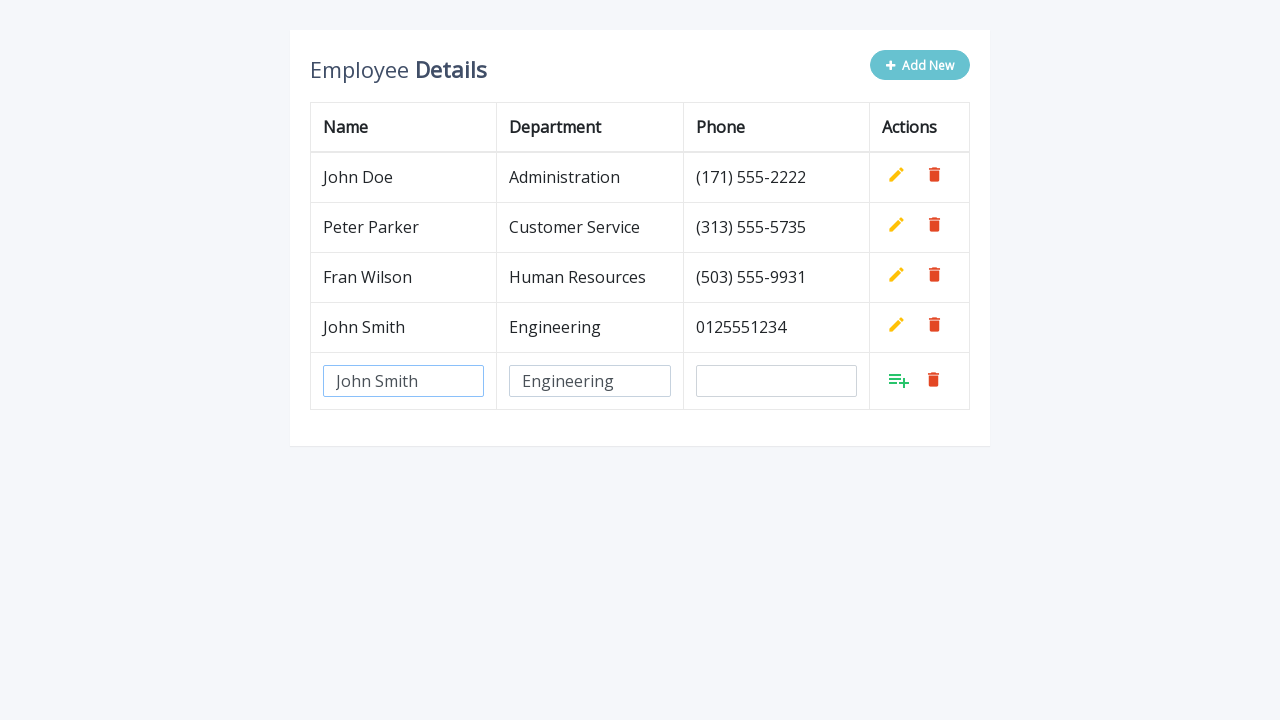

Filled in phone field with '0125551234' for row 2 on //input[last()][@id='phone']
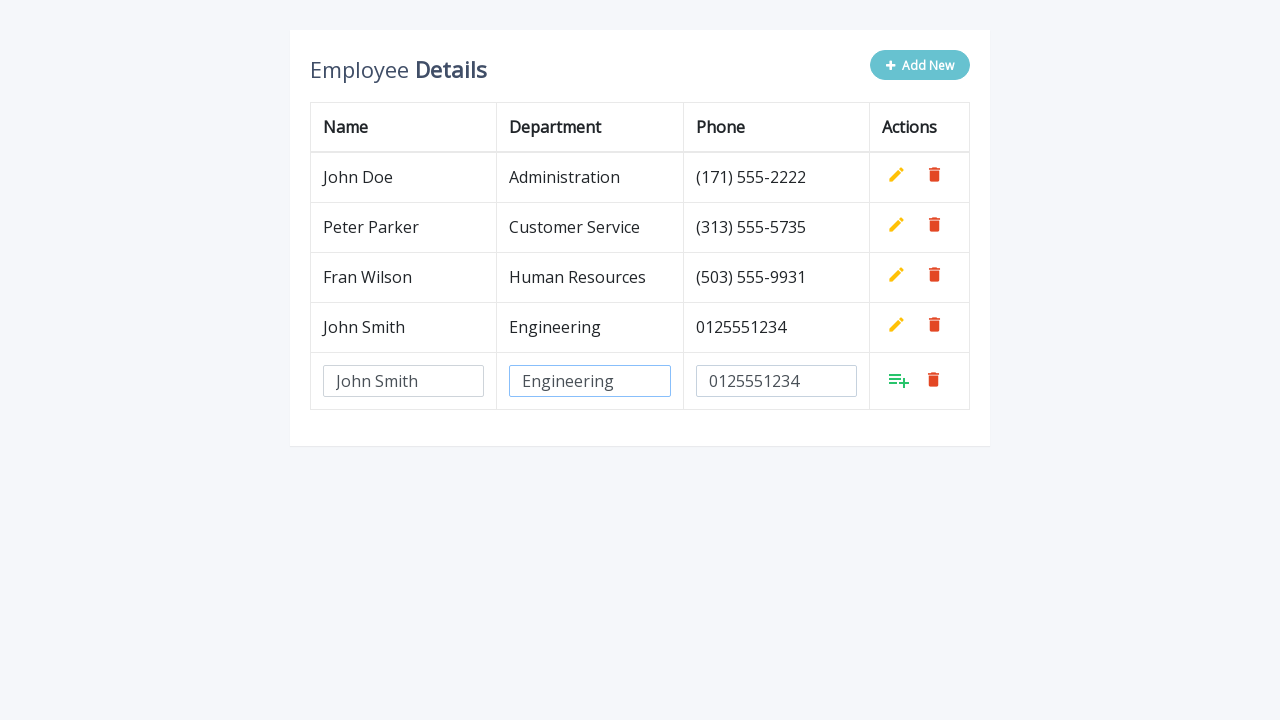

Clicked Add button to confirm row 2 at (899, 380) on xpath=//tr[last()]//a[@class='add']
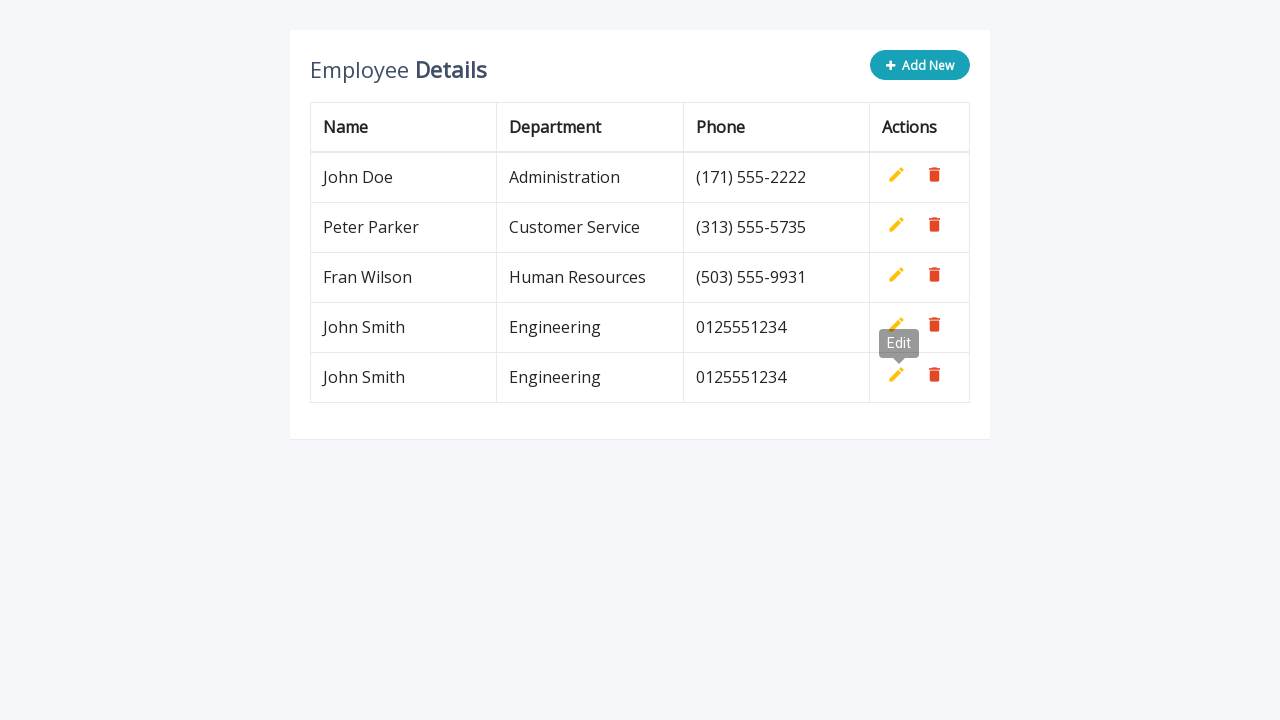

Clicked Add New button for row 3 at (920, 65) on xpath=//div[@class='col-sm-4']/button
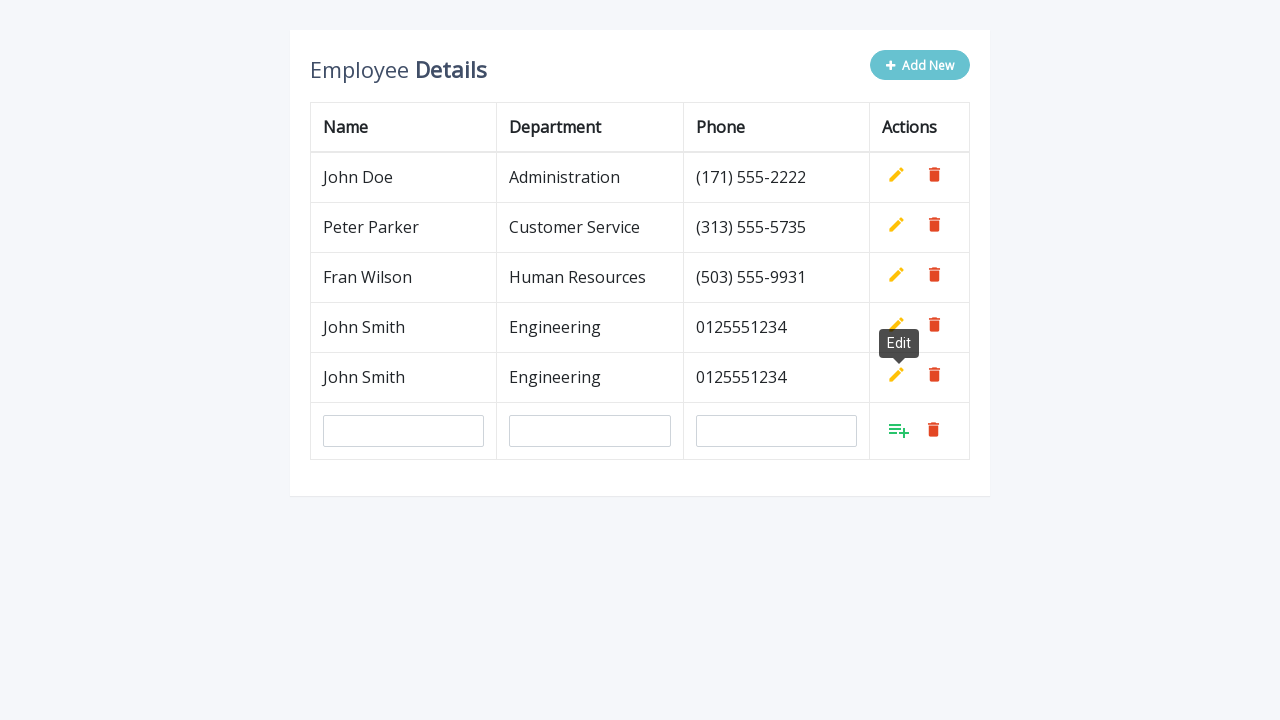

Filled in name field with 'John Smith' for row 3 on //input[last()][@id='name']
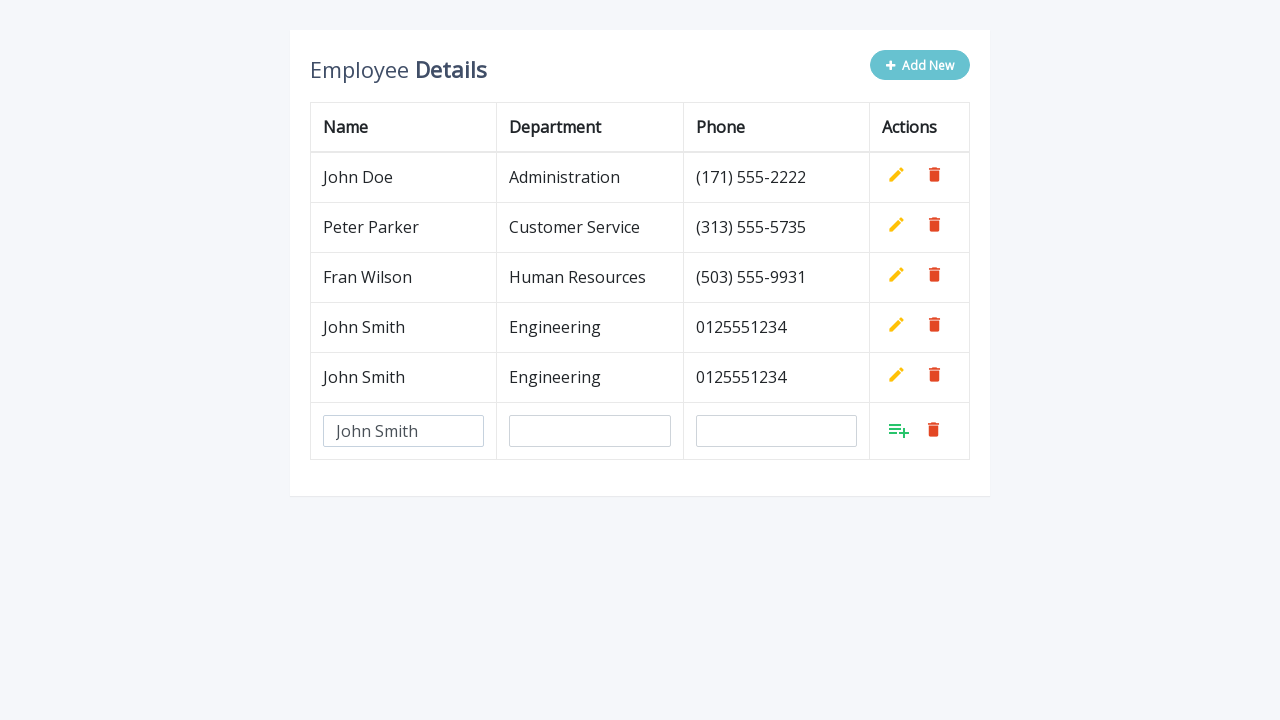

Filled in department field with 'Engineering' for row 3 on //input[last()][@id='department']
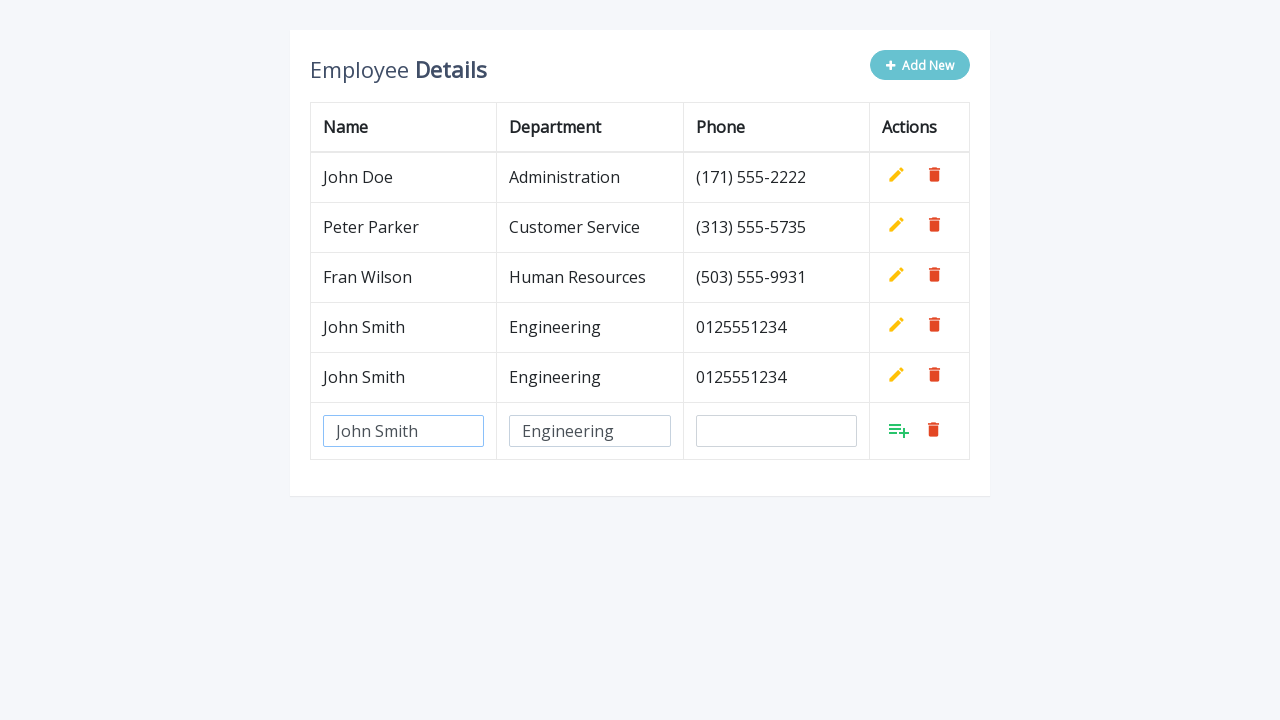

Filled in phone field with '0125551234' for row 3 on //input[last()][@id='phone']
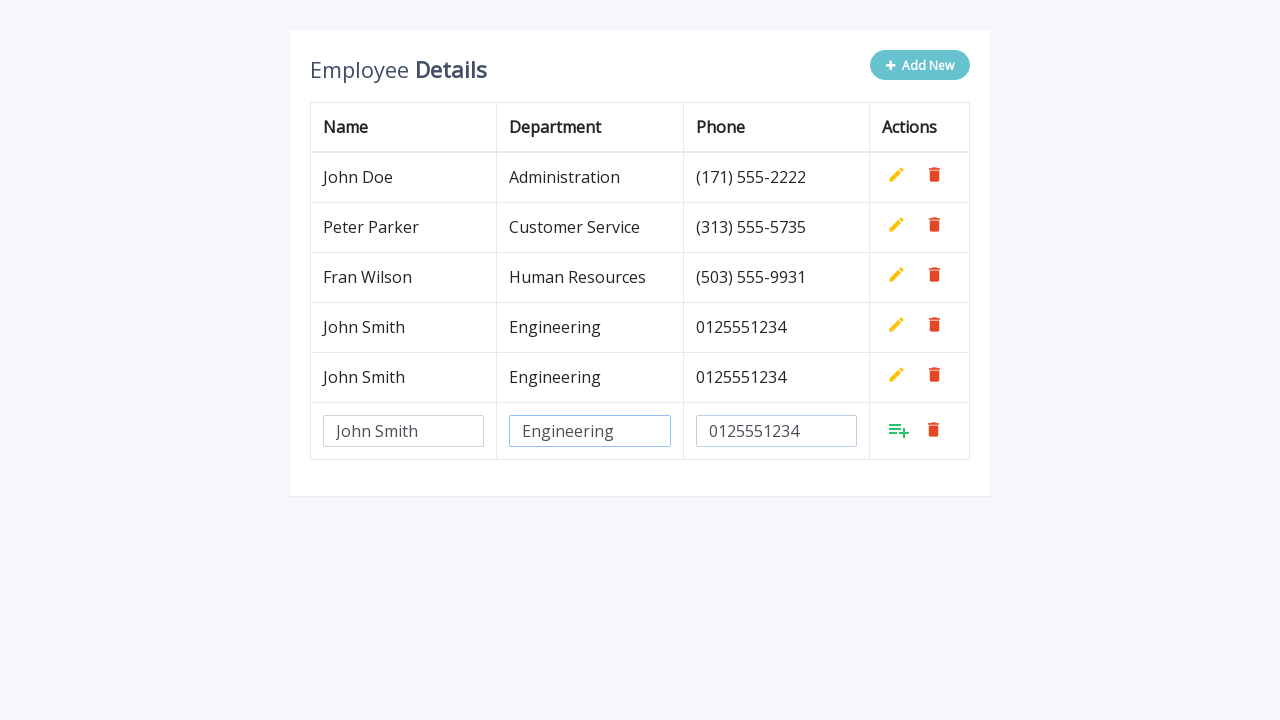

Clicked Add button to confirm row 3 at (899, 430) on xpath=//tr[last()]//a[@class='add']
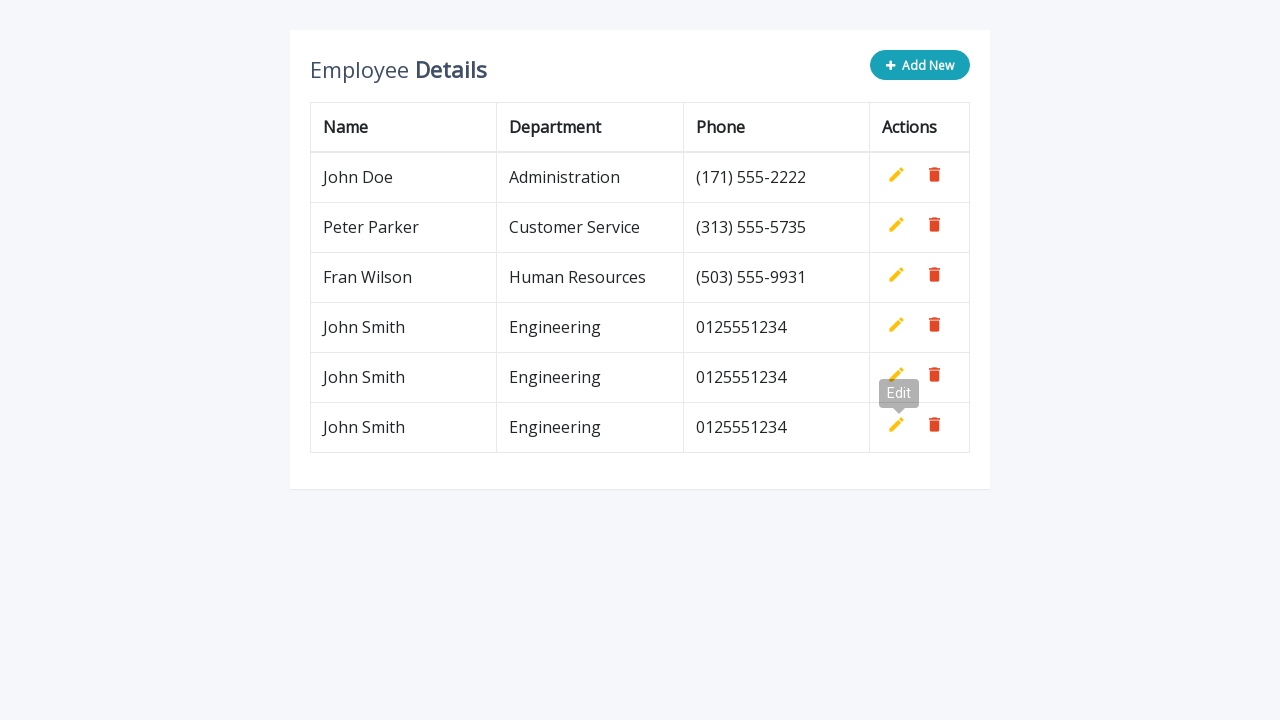

Clicked Add New button for row 4 at (920, 65) on xpath=//div[@class='col-sm-4']/button
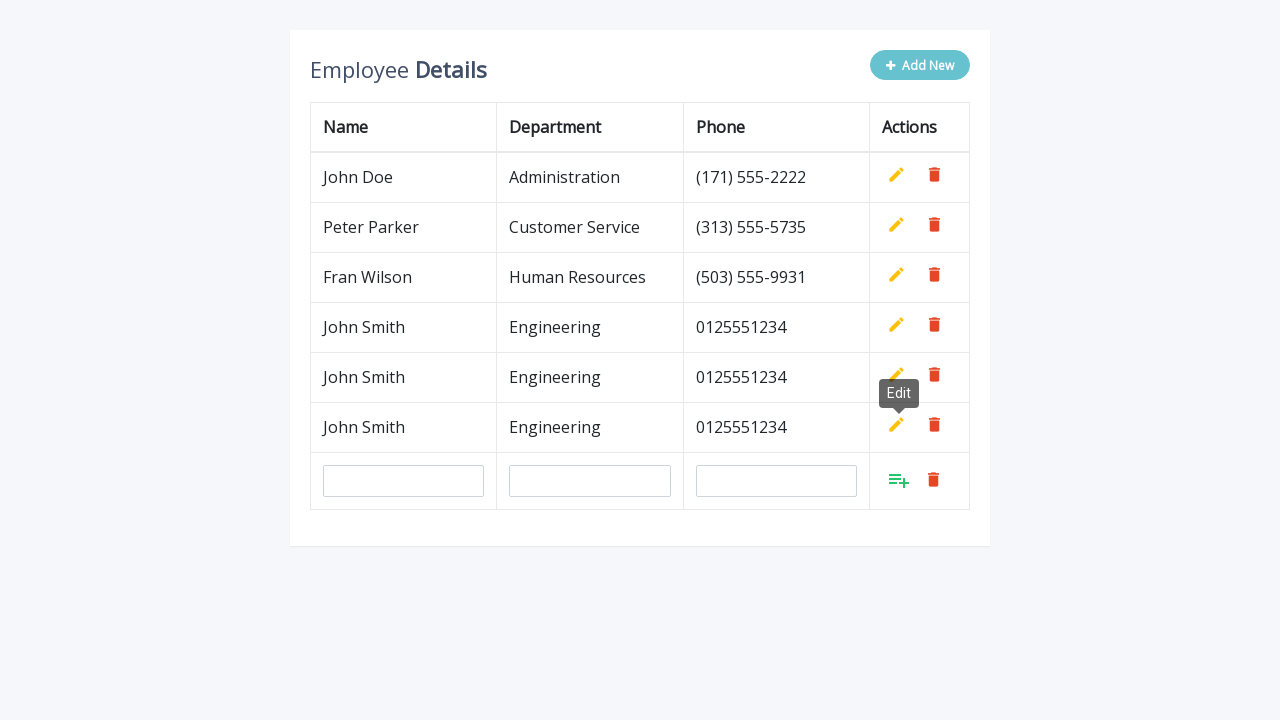

Filled in name field with 'John Smith' for row 4 on //input[last()][@id='name']
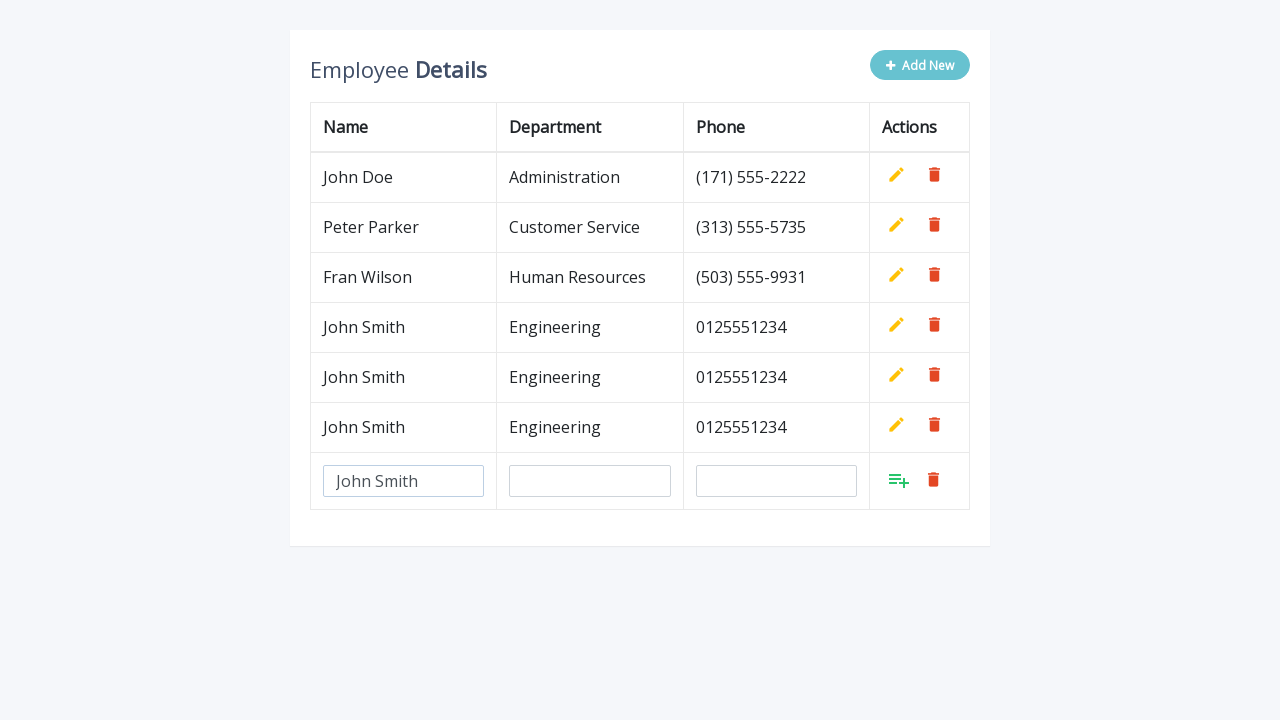

Filled in department field with 'Engineering' for row 4 on //input[last()][@id='department']
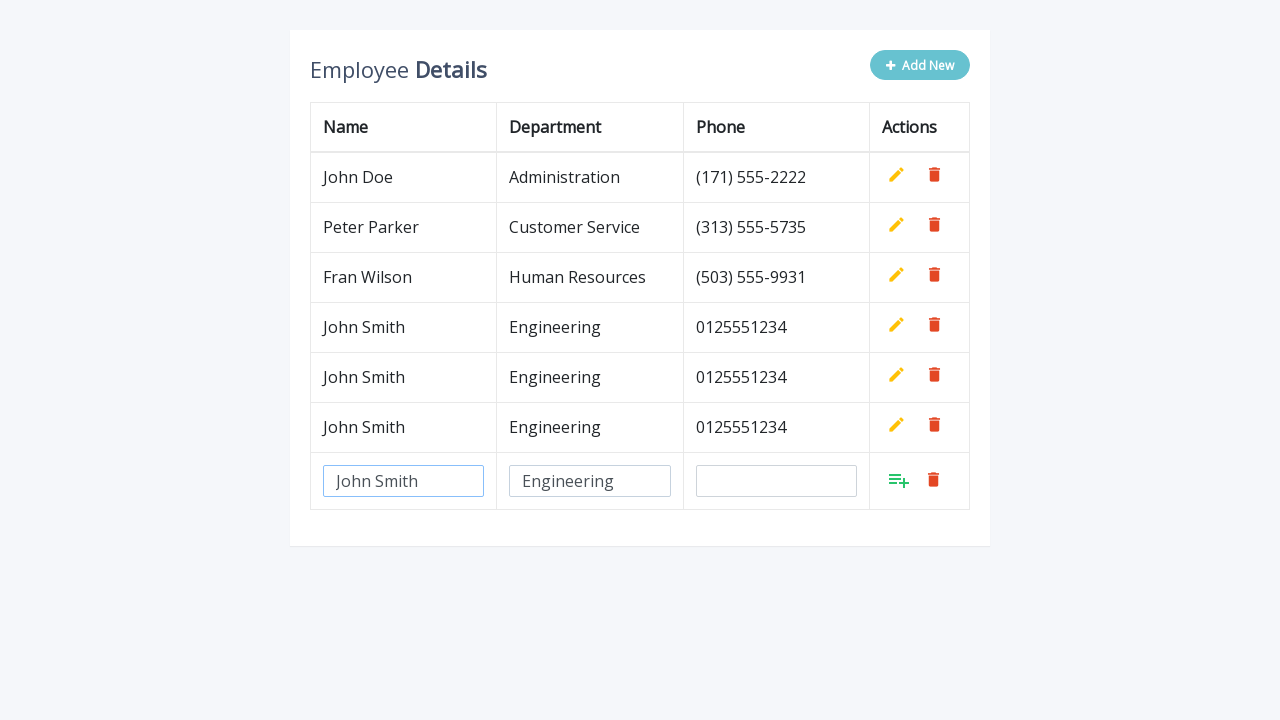

Filled in phone field with '0125551234' for row 4 on //input[last()][@id='phone']
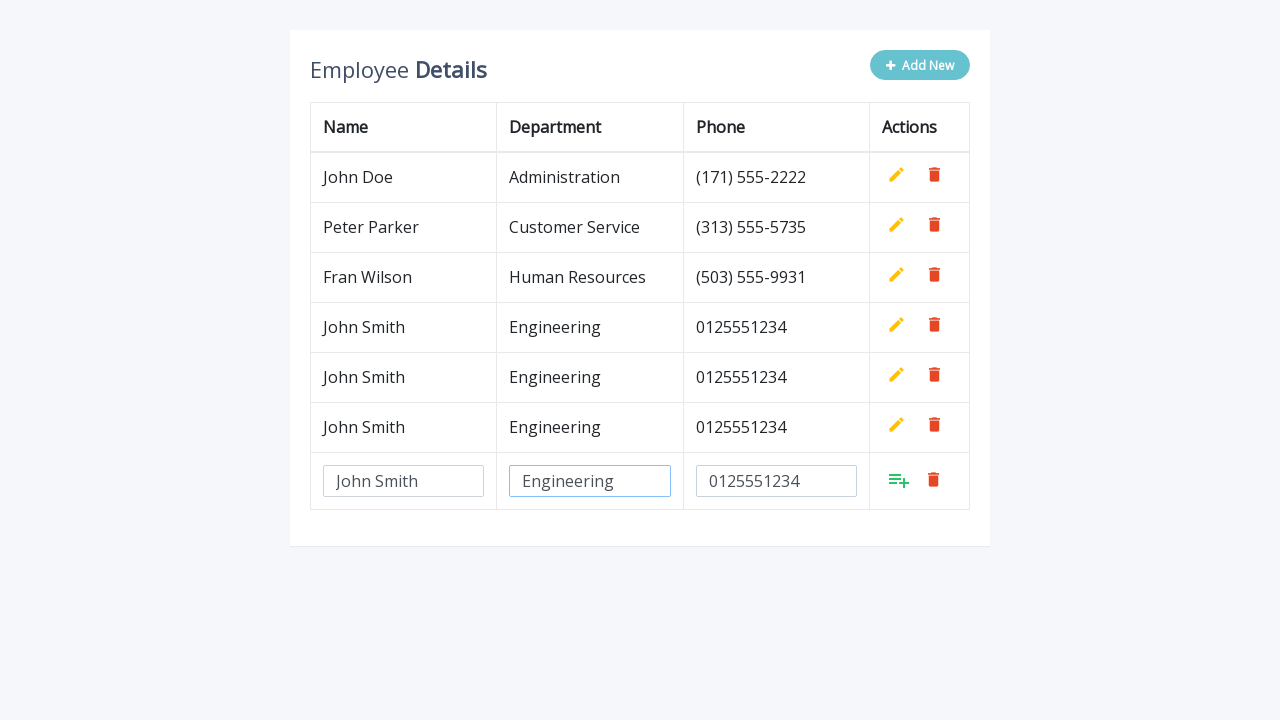

Clicked Add button to confirm row 4 at (899, 480) on xpath=//tr[last()]//a[@class='add']
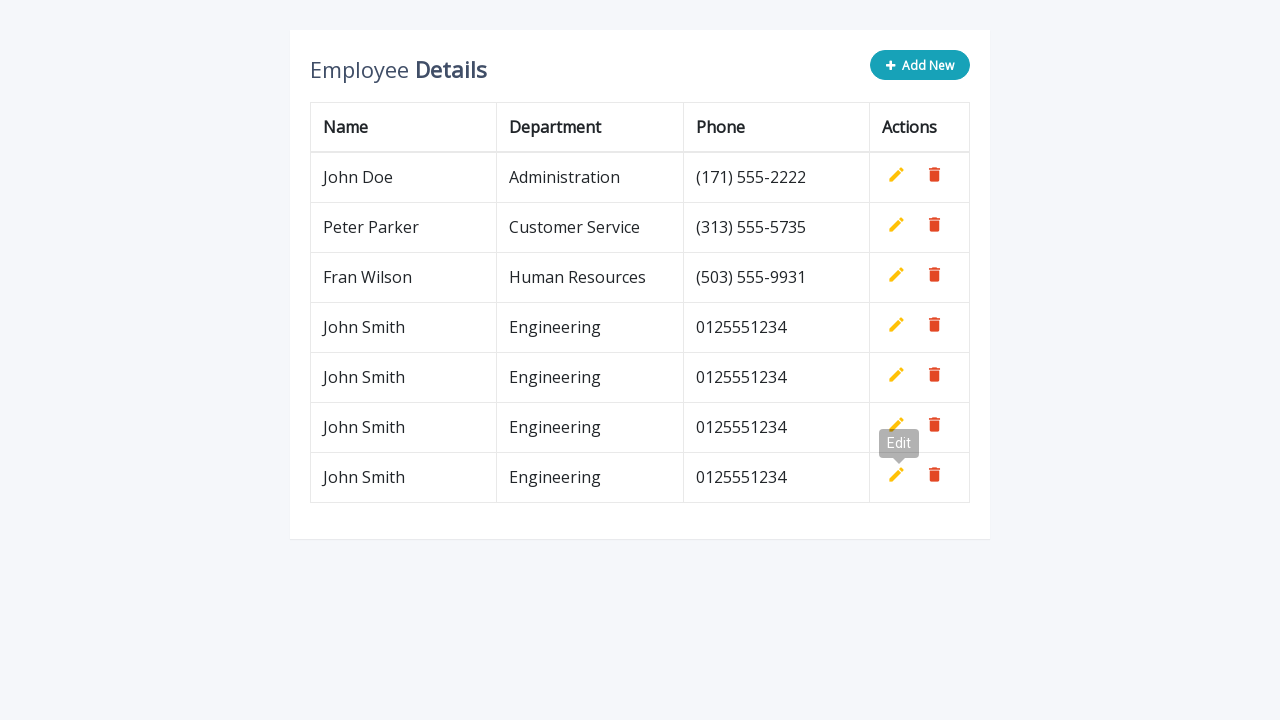

Clicked Add New button for row 5 at (920, 65) on xpath=//div[@class='col-sm-4']/button
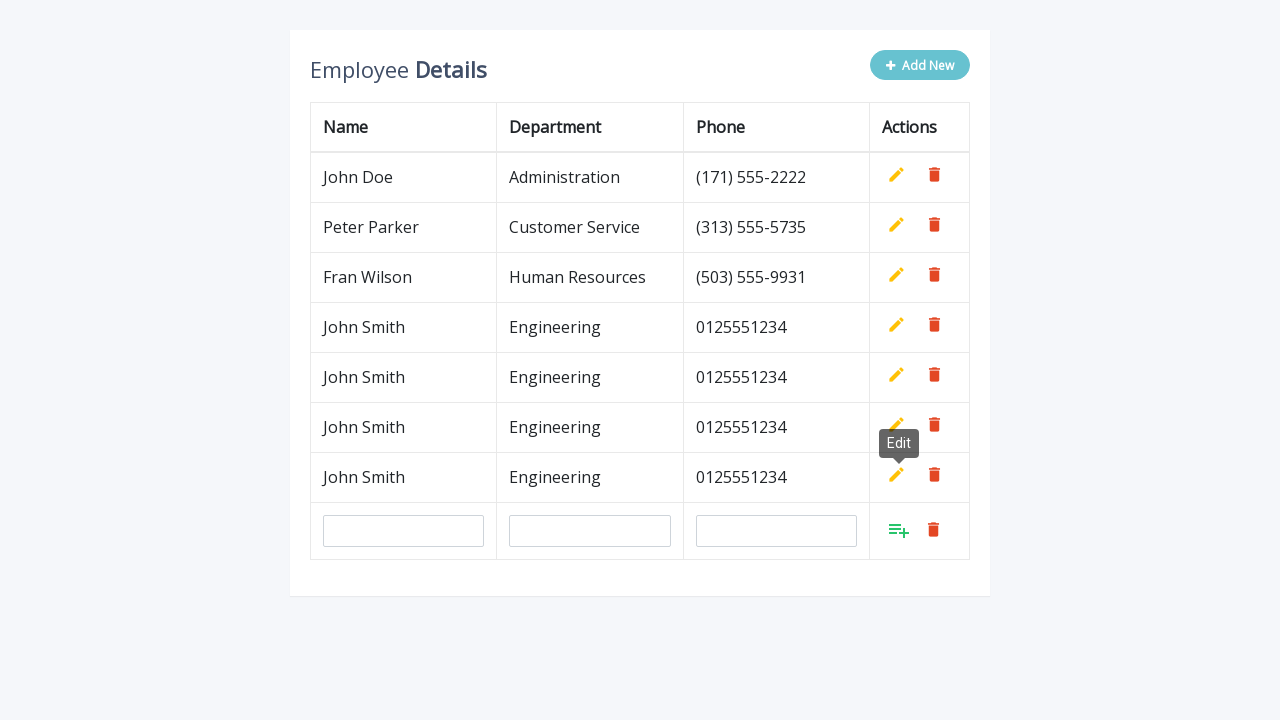

Filled in name field with 'John Smith' for row 5 on //input[last()][@id='name']
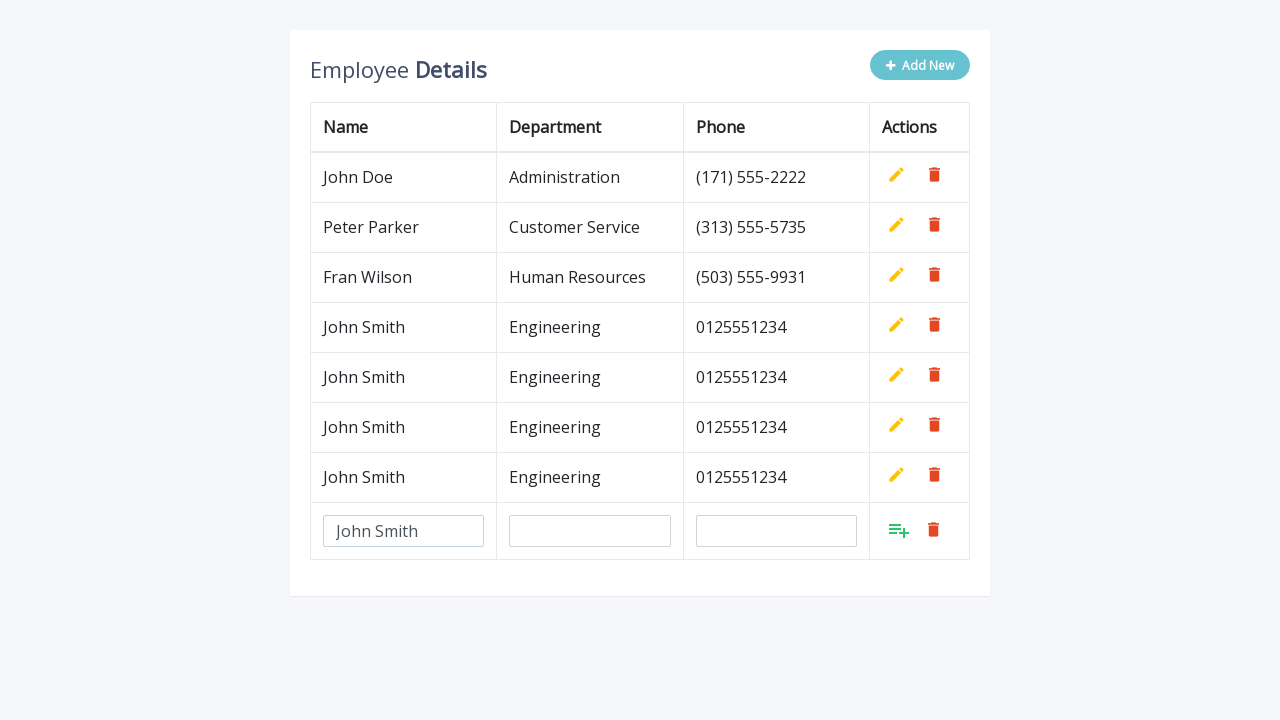

Filled in department field with 'Engineering' for row 5 on //input[last()][@id='department']
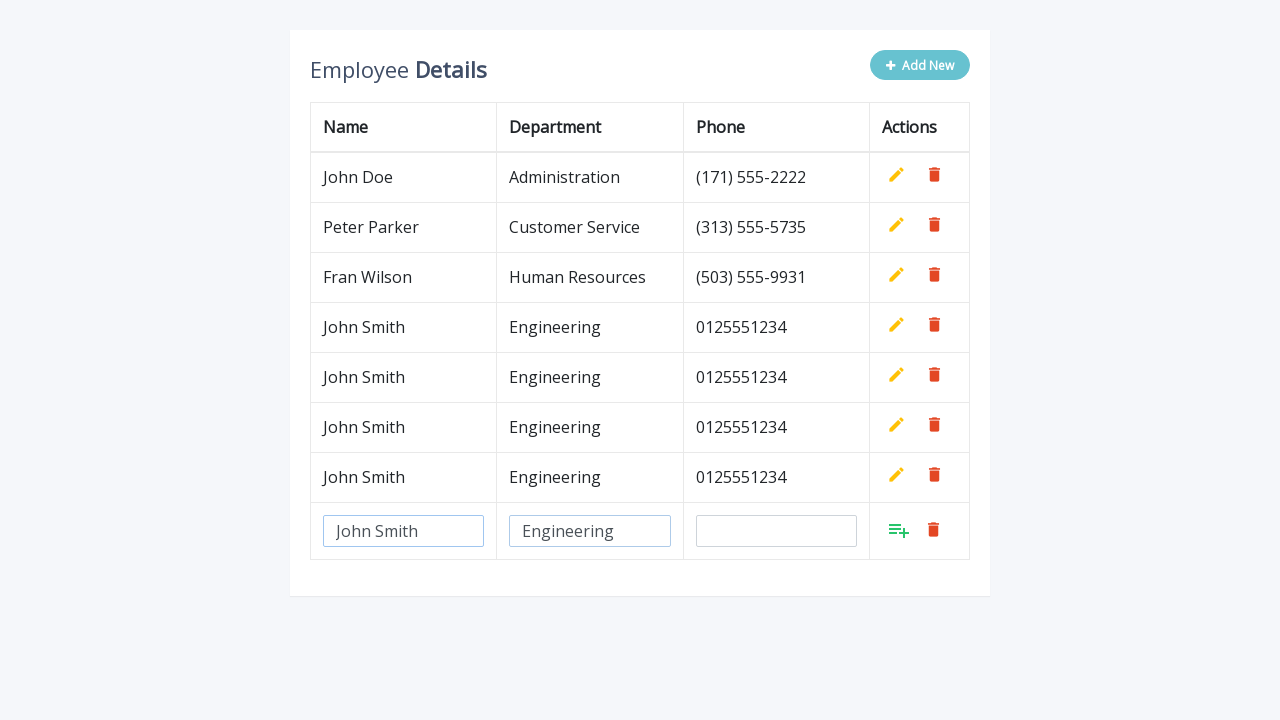

Filled in phone field with '0125551234' for row 5 on //input[last()][@id='phone']
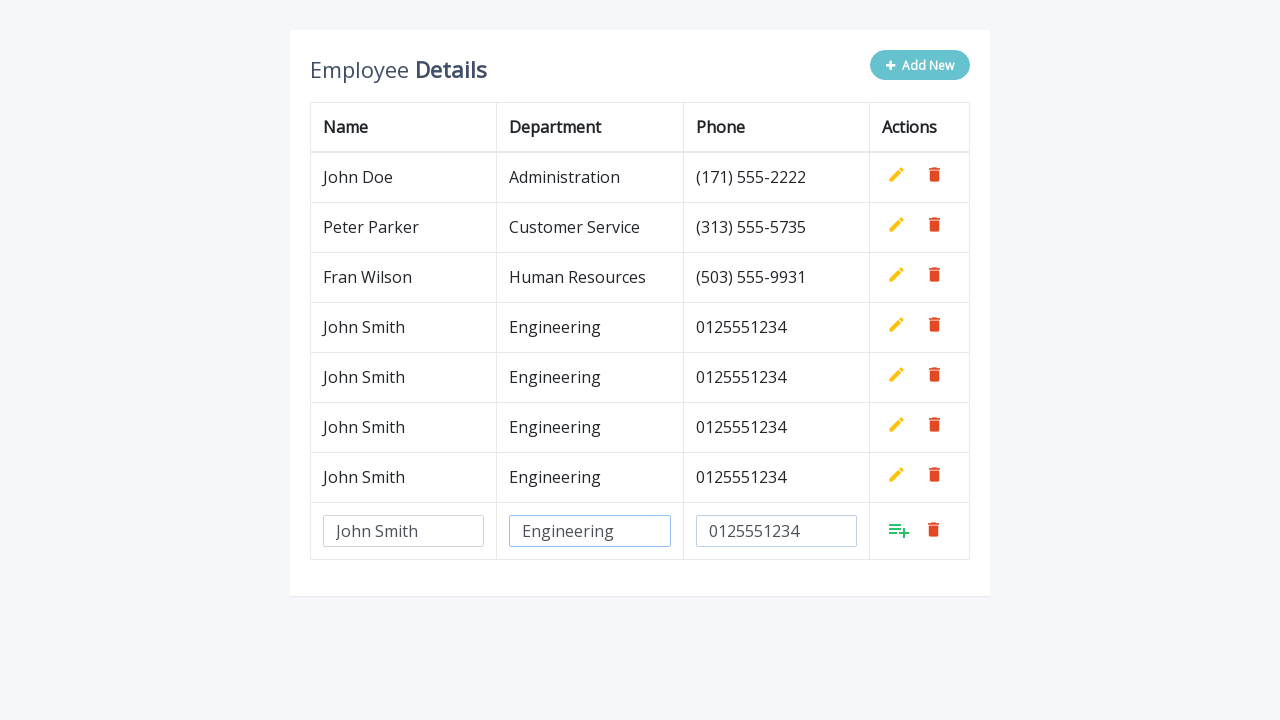

Clicked Add button to confirm row 5 at (899, 530) on xpath=//tr[last()]//a[@class='add']
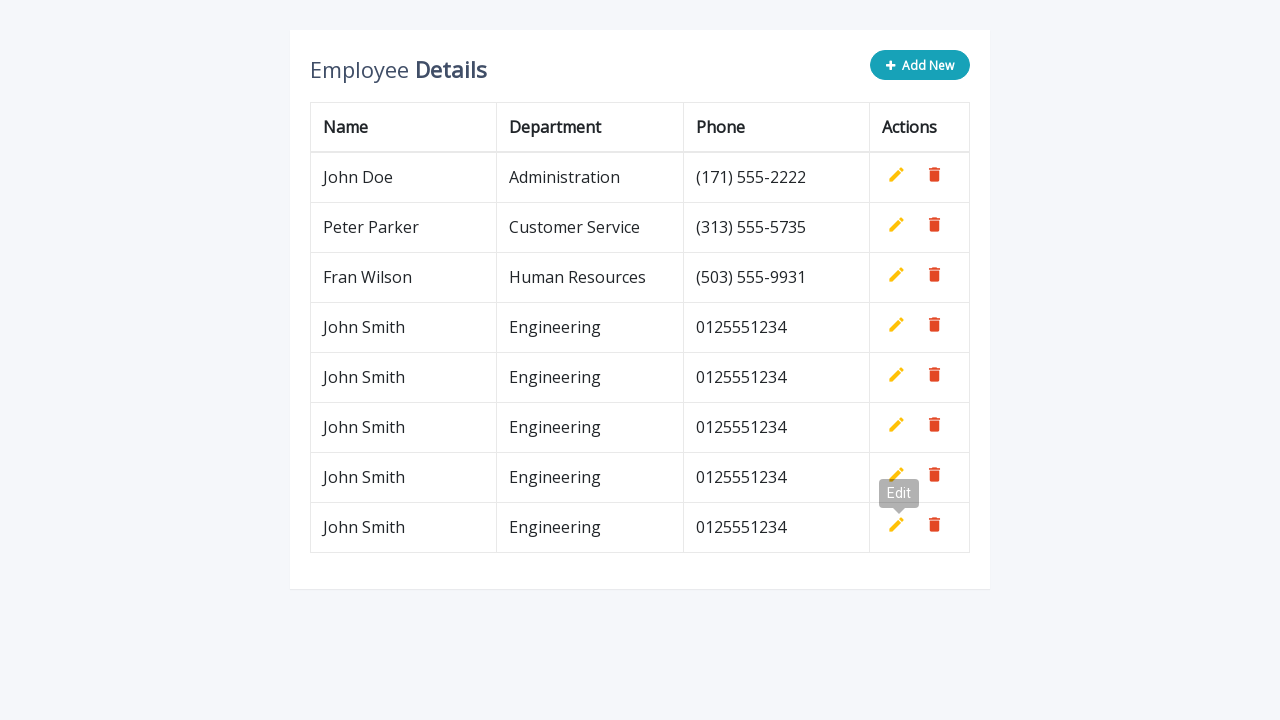

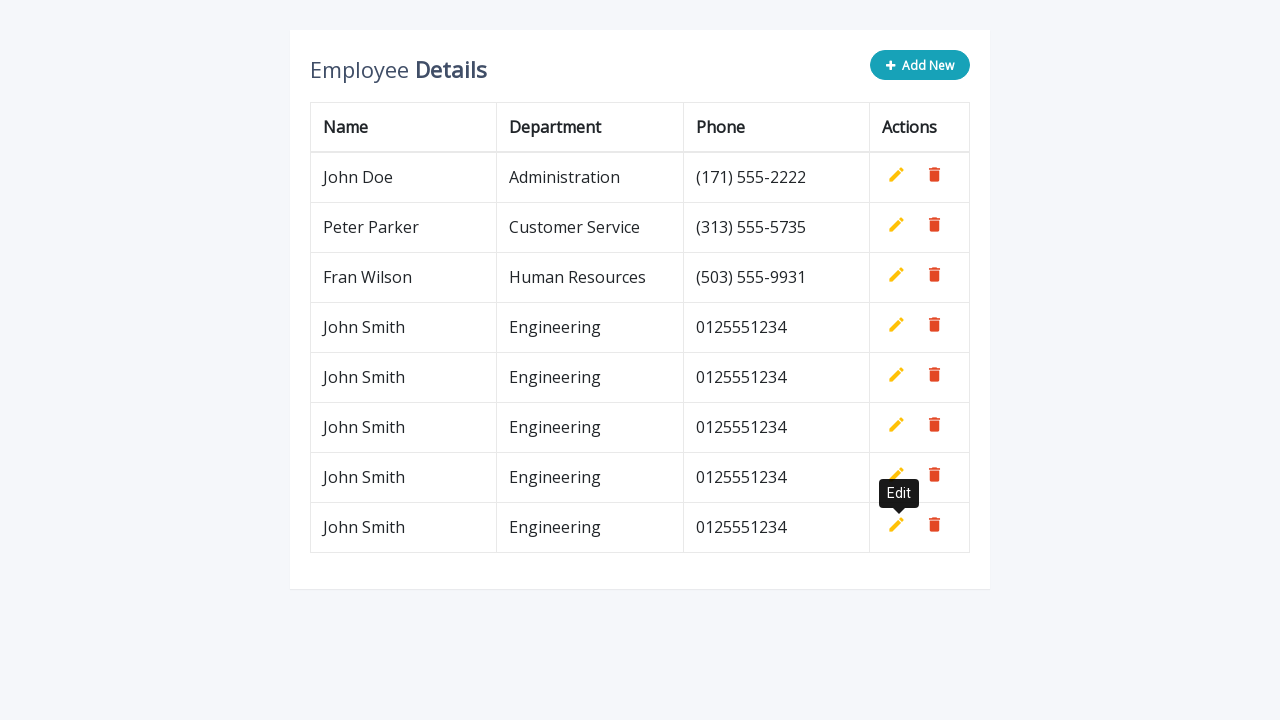